Navigates to the SmartBear homepage

Starting URL: https://smartbear.com/

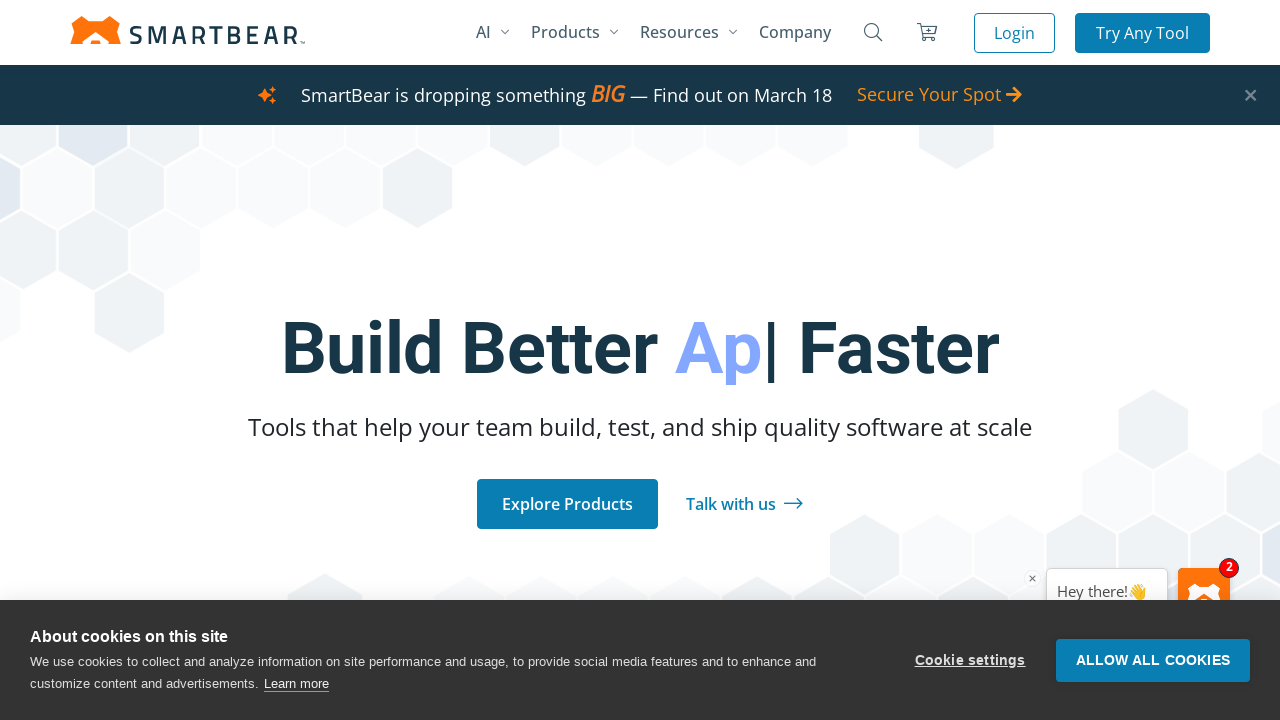

SmartBear homepage loaded and DOM content is ready
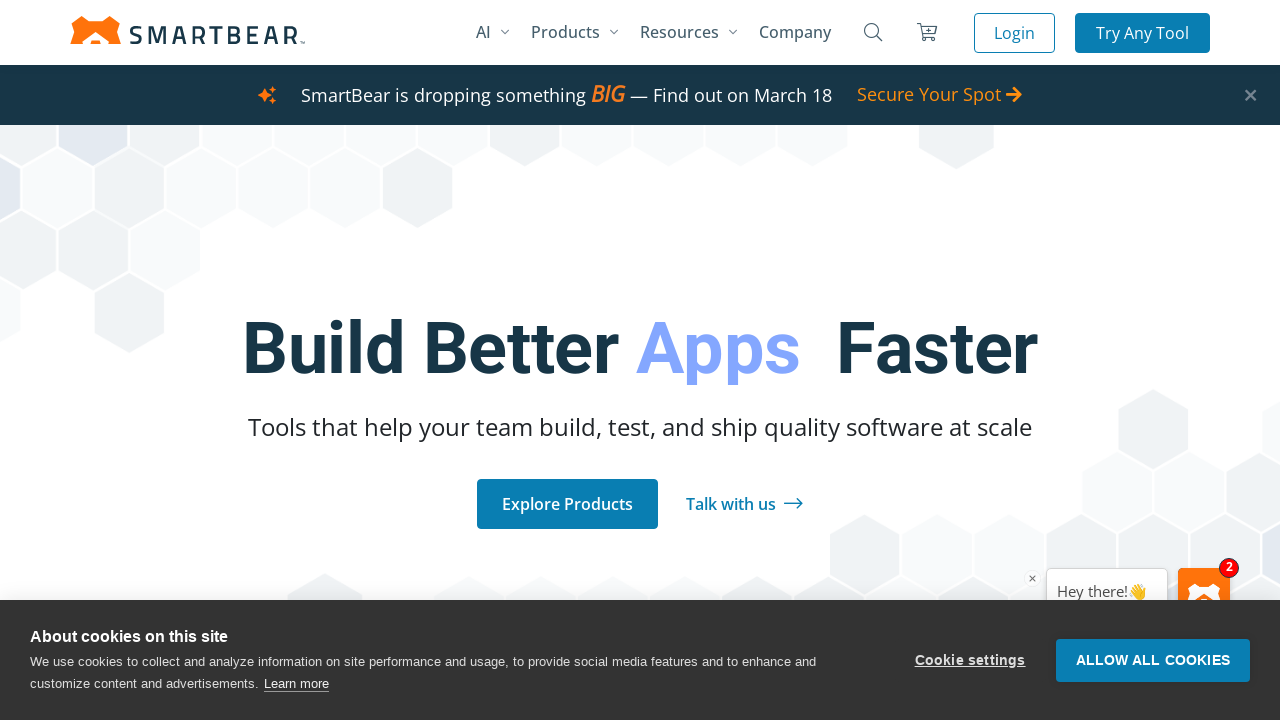

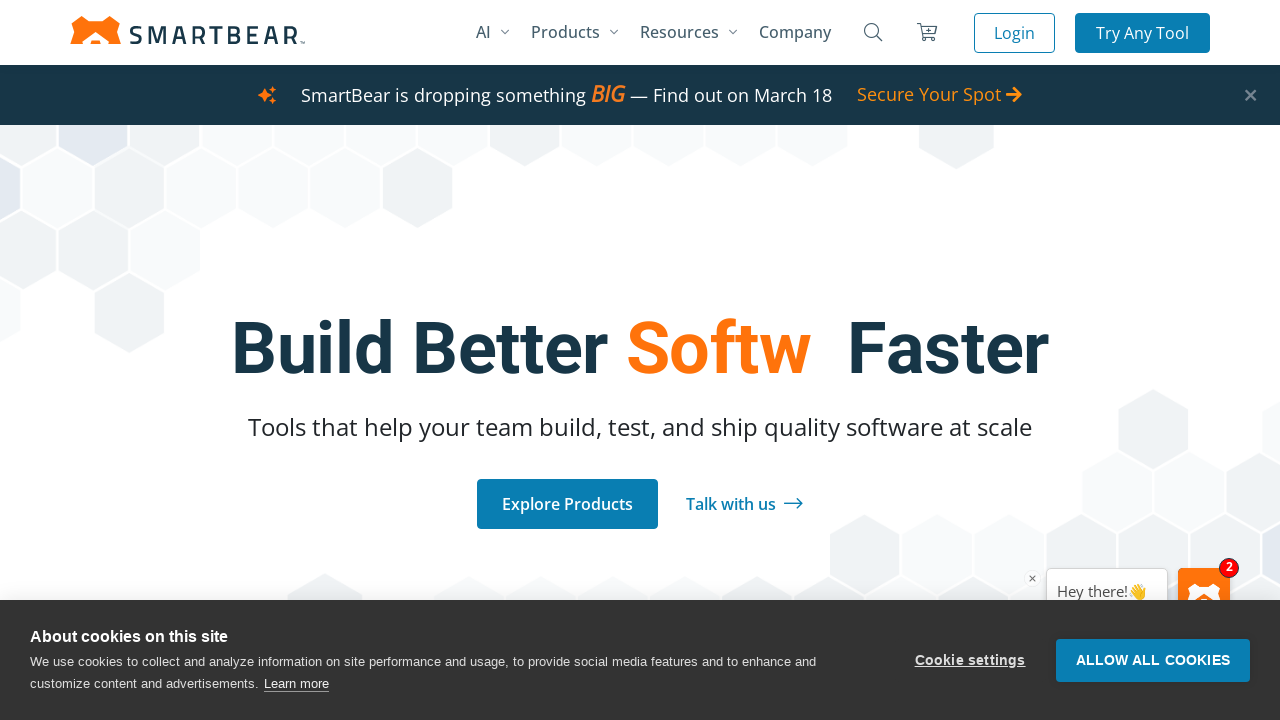